Tests filtering to display all todo items after applying other filters

Starting URL: https://demo.playwright.dev/todomvc

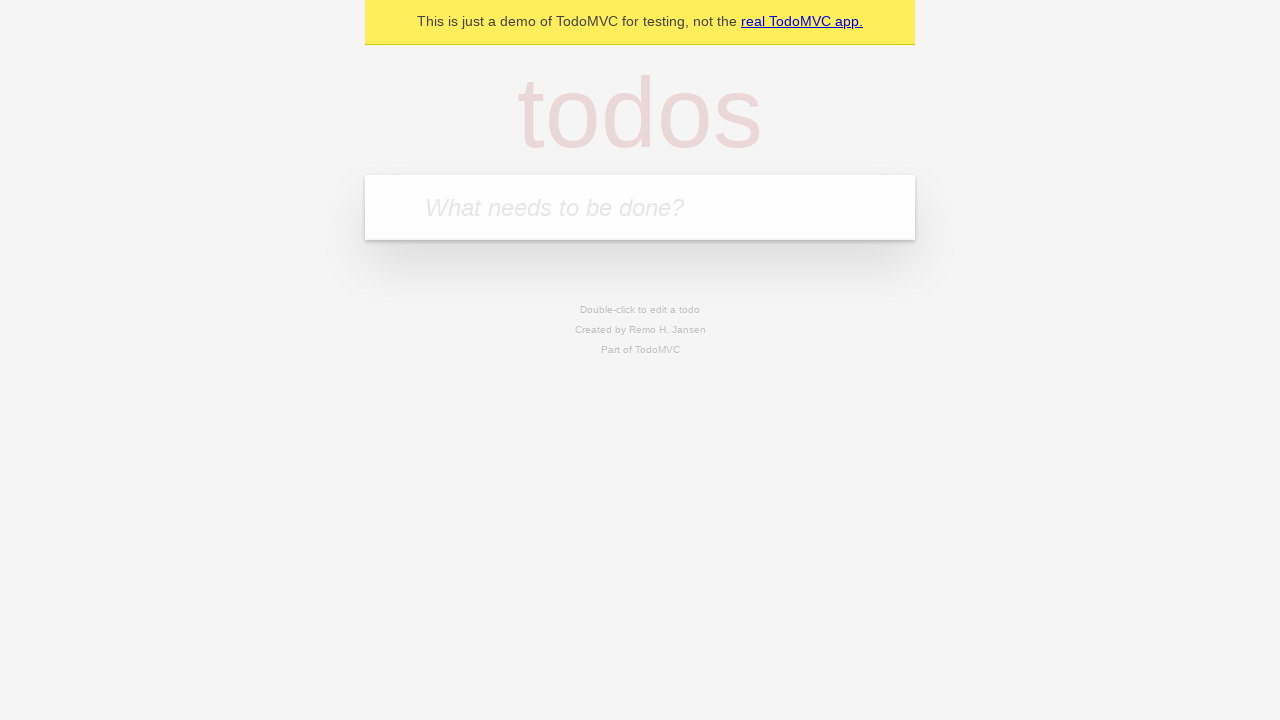

Filled todo input with 'buy some cheese' on internal:attr=[placeholder="What needs to be done?"i]
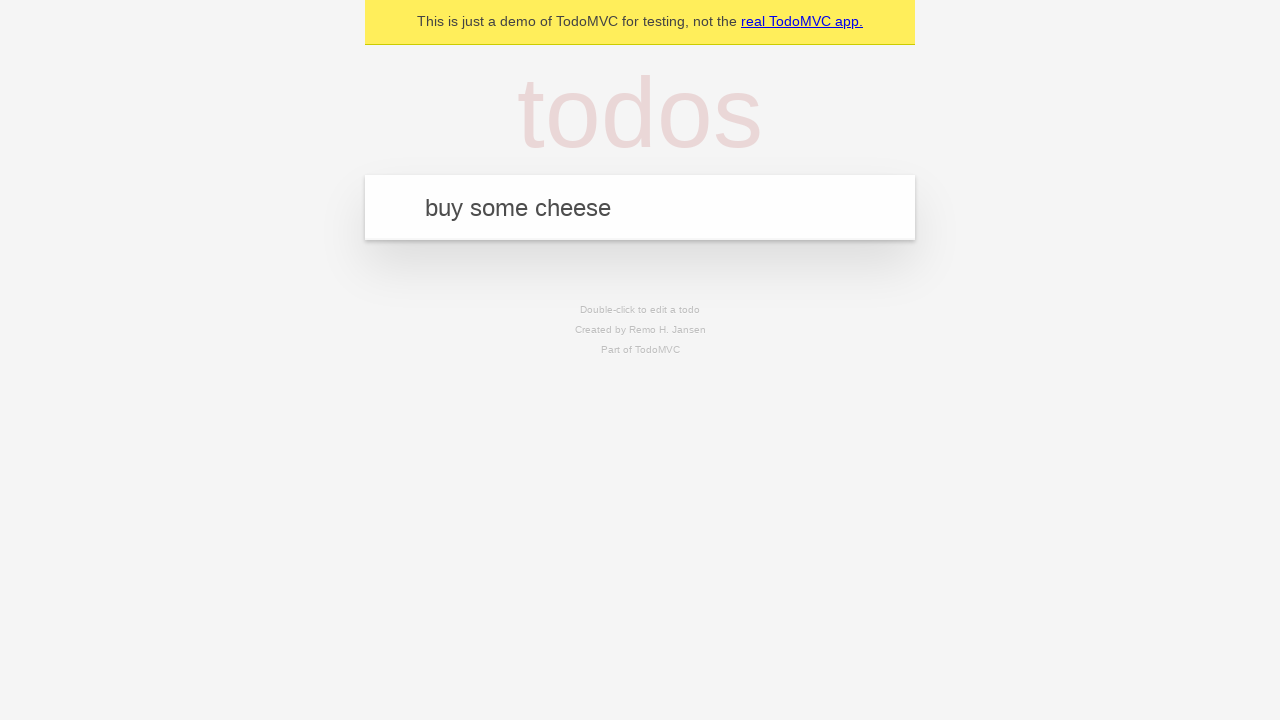

Pressed Enter to create first todo on internal:attr=[placeholder="What needs to be done?"i]
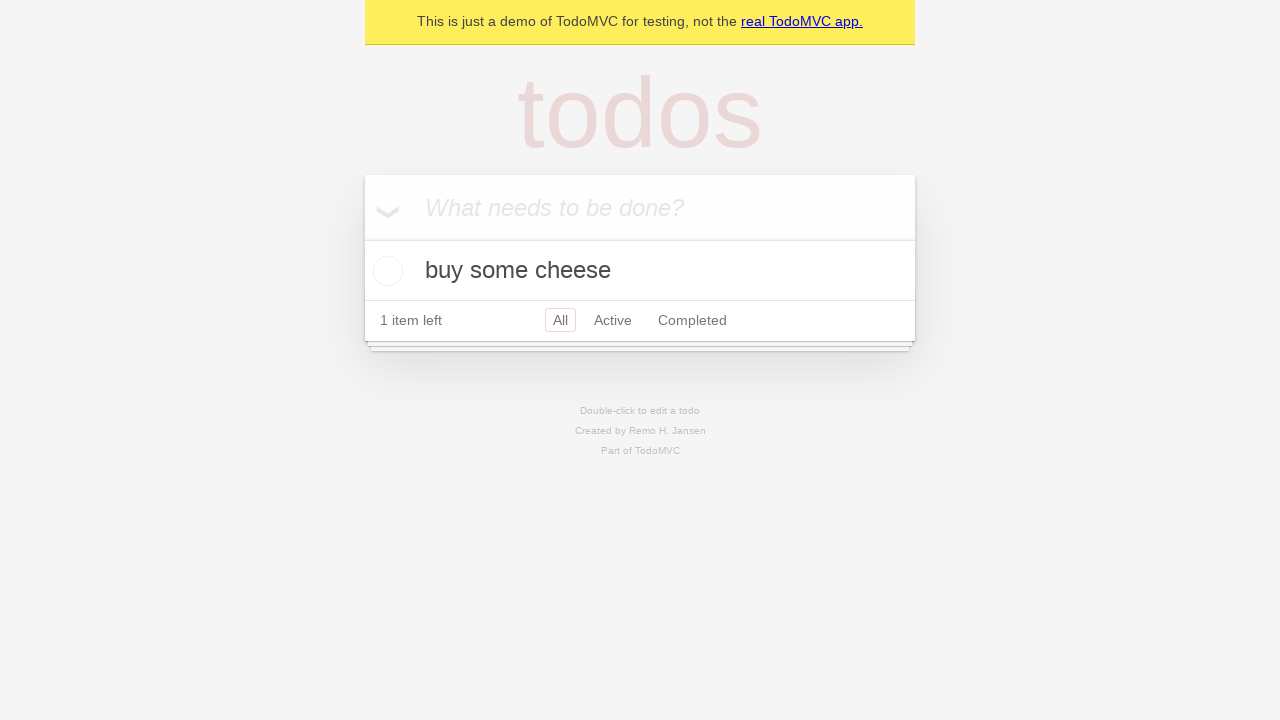

Filled todo input with 'feed the cat' on internal:attr=[placeholder="What needs to be done?"i]
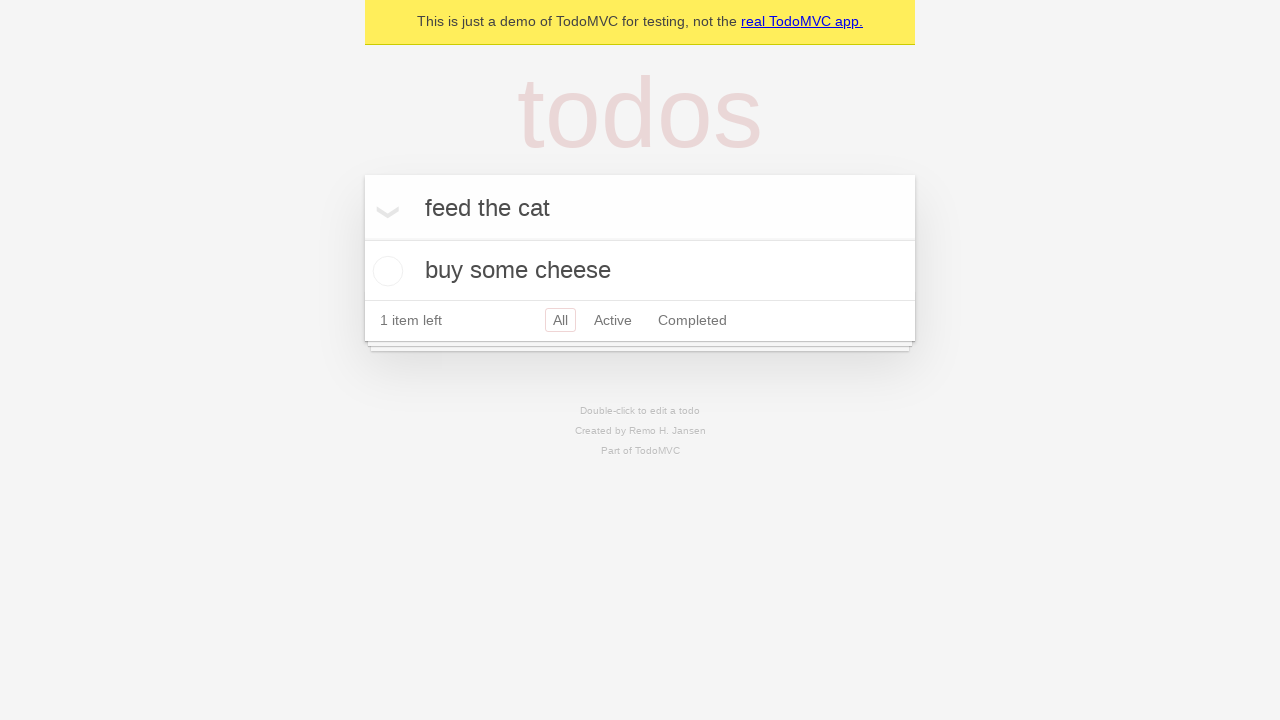

Pressed Enter to create second todo on internal:attr=[placeholder="What needs to be done?"i]
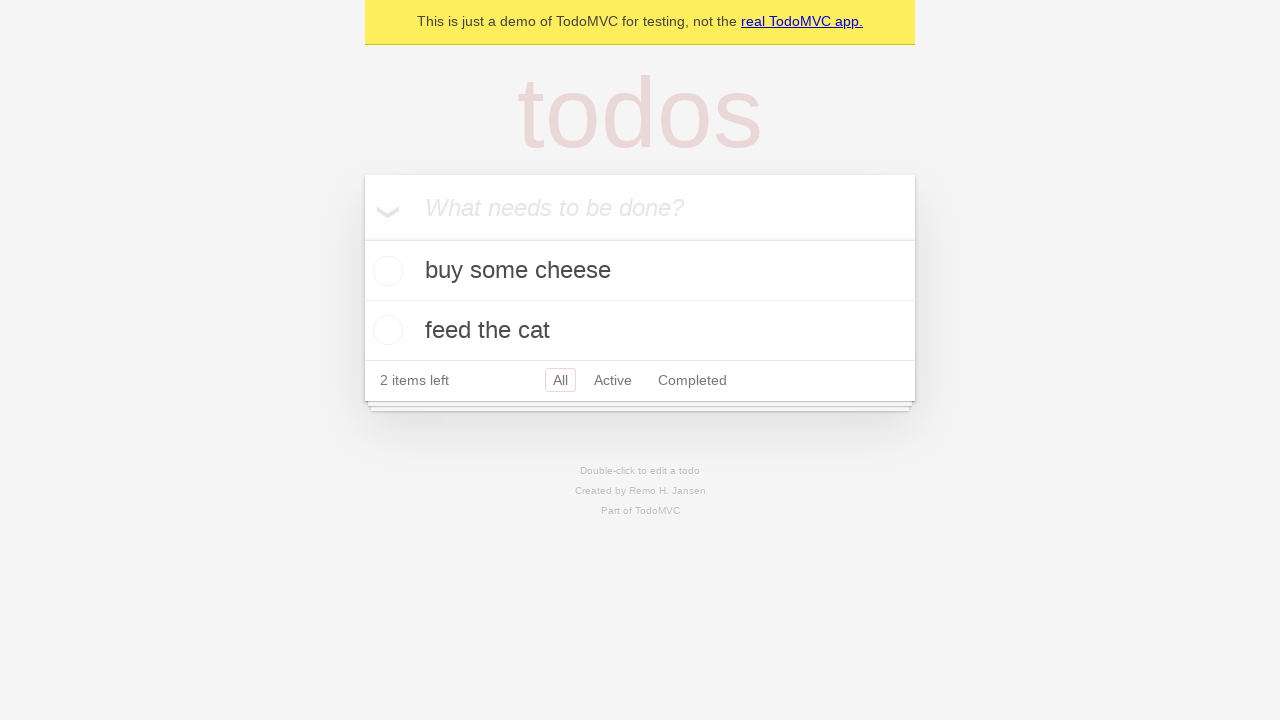

Filled todo input with 'book a doctors appointment' on internal:attr=[placeholder="What needs to be done?"i]
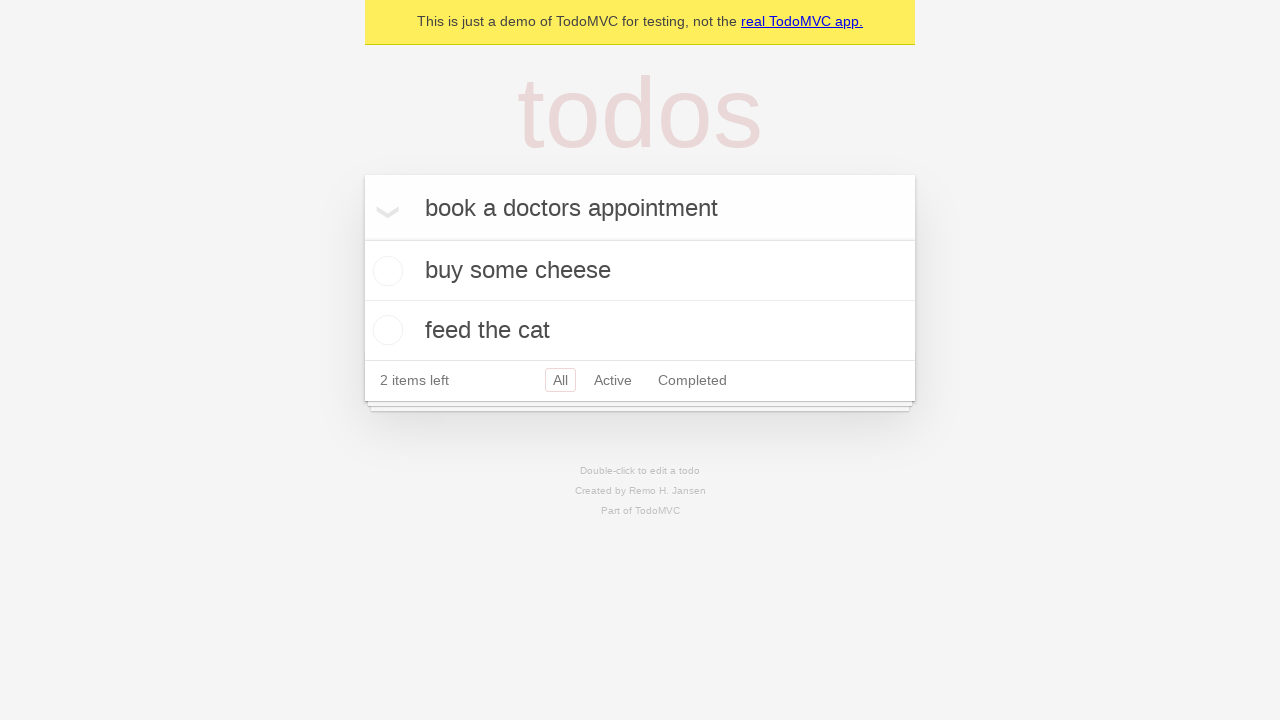

Pressed Enter to create third todo on internal:attr=[placeholder="What needs to be done?"i]
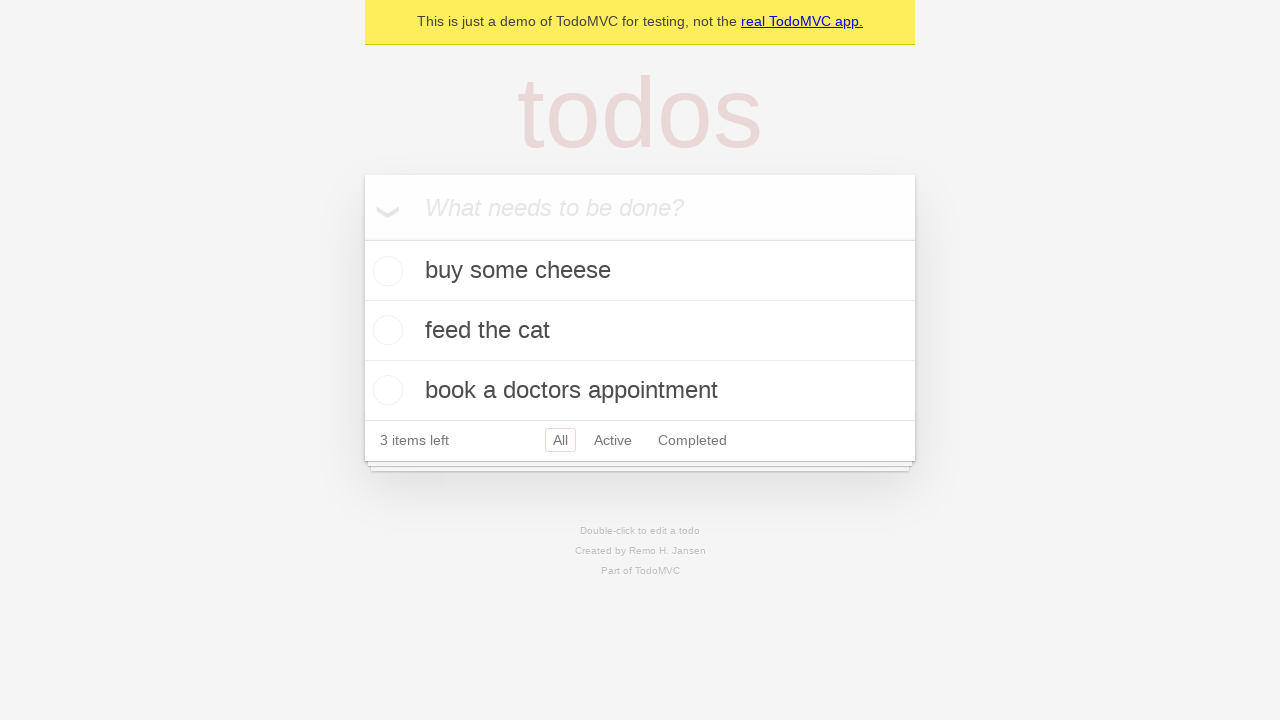

Checked the second todo item (feed the cat) at (385, 330) on internal:testid=[data-testid="todo-item"s] >> nth=1 >> internal:role=checkbox
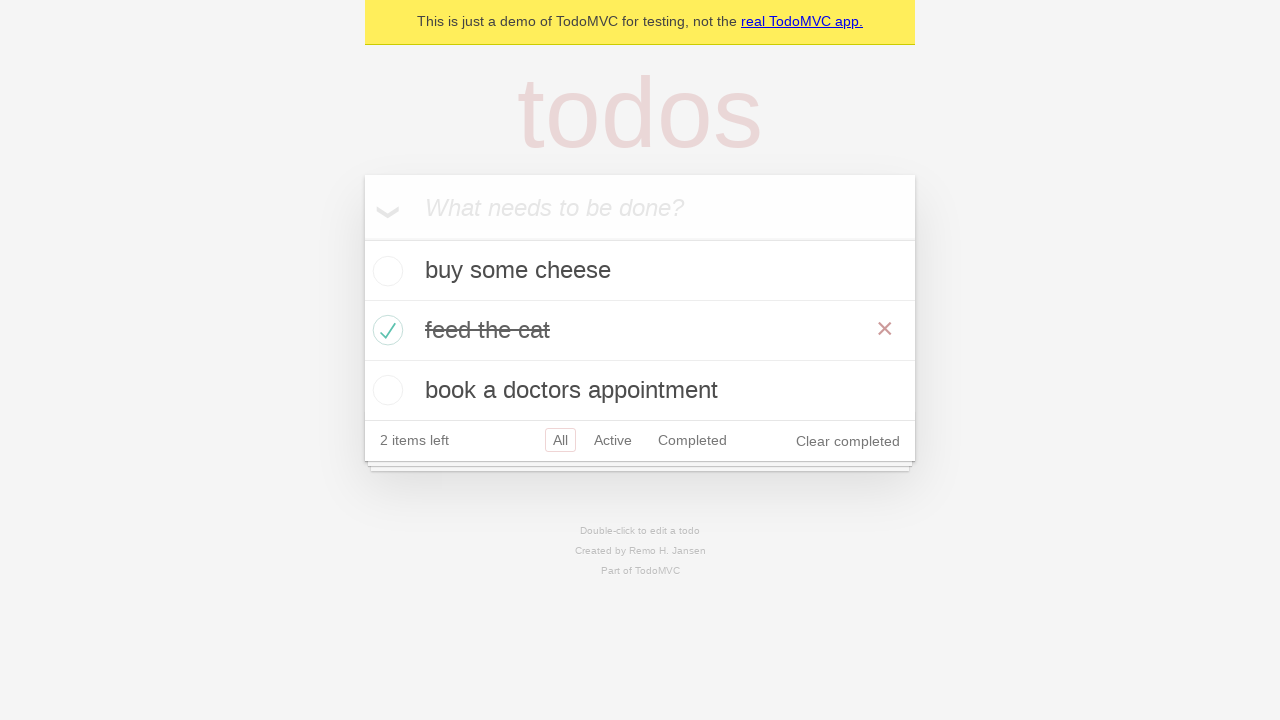

Clicked Active filter to show only active todos at (613, 440) on internal:role=link[name="Active"i]
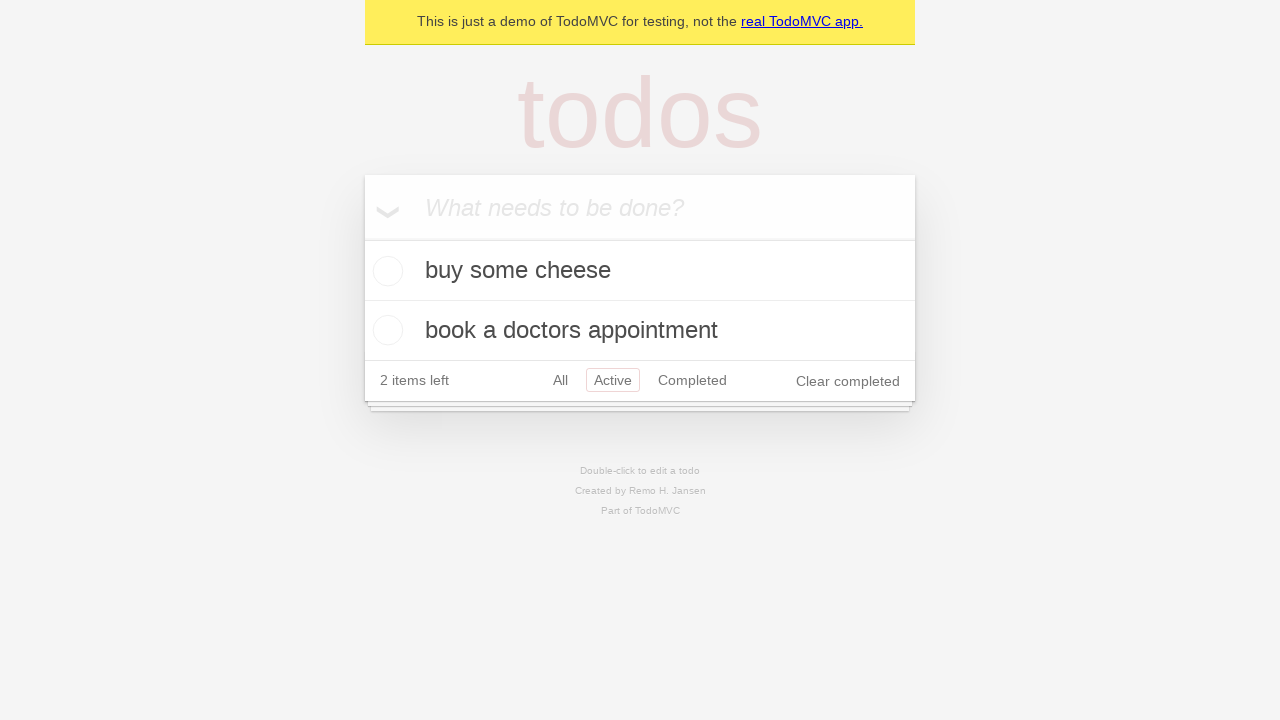

Clicked Completed filter to show only completed todos at (692, 380) on internal:role=link[name="Completed"i]
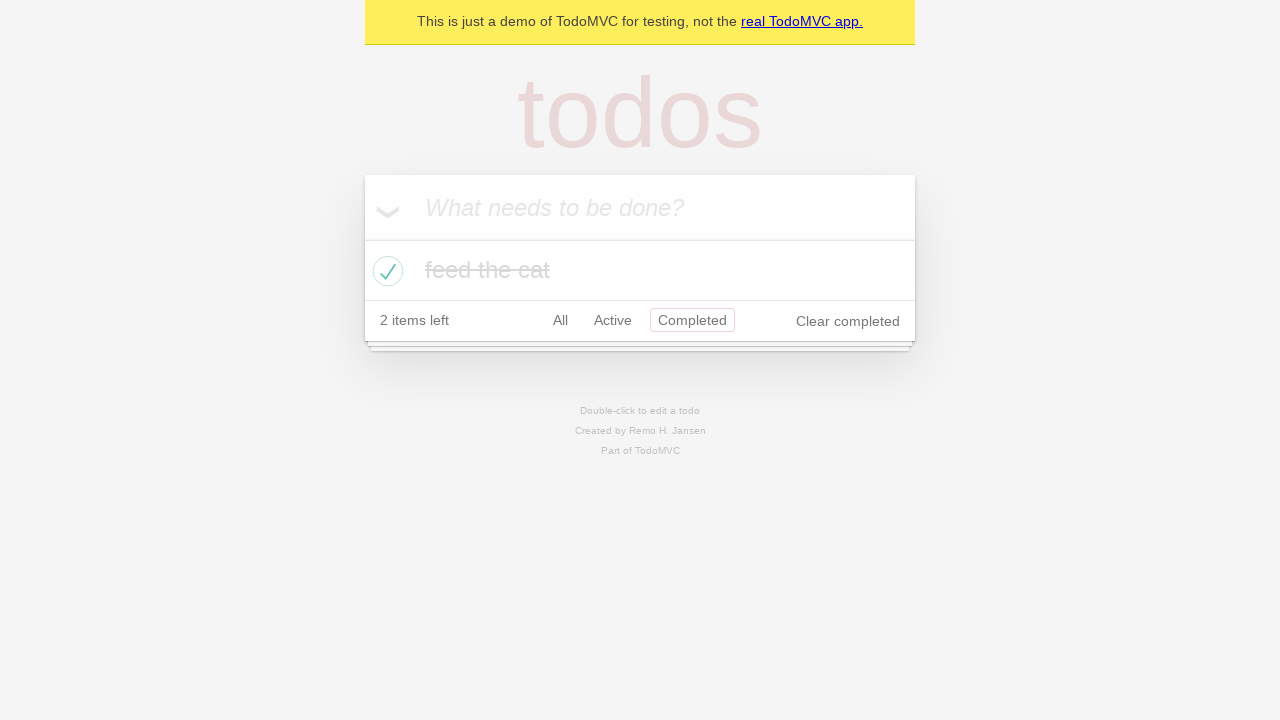

Clicked All filter to display all todo items at (560, 320) on internal:role=link[name="All"i]
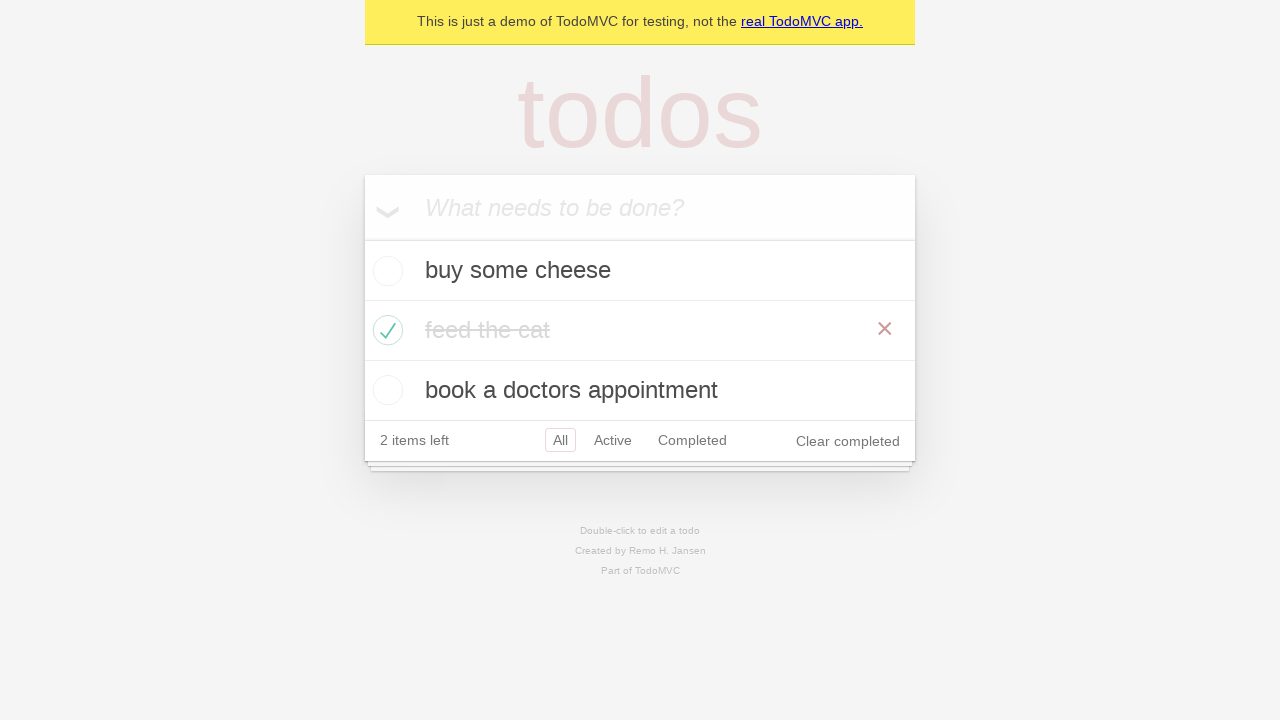

Verified all 3 todo items are displayed
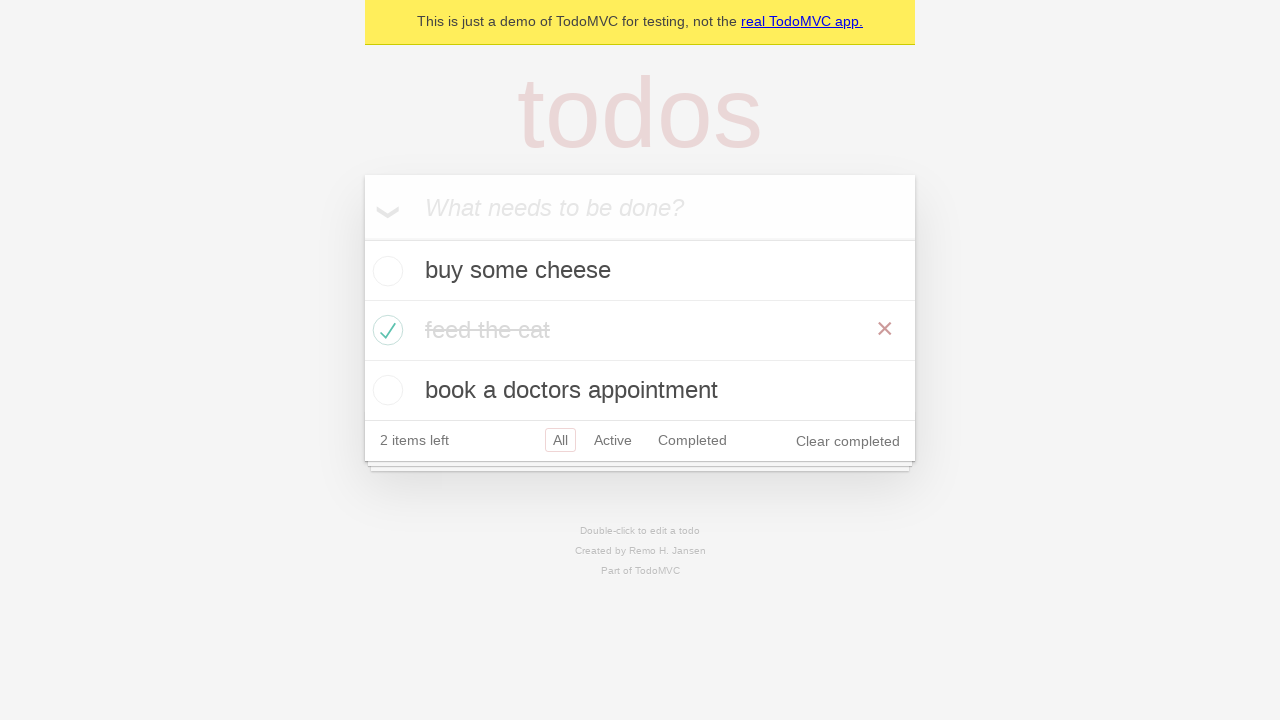

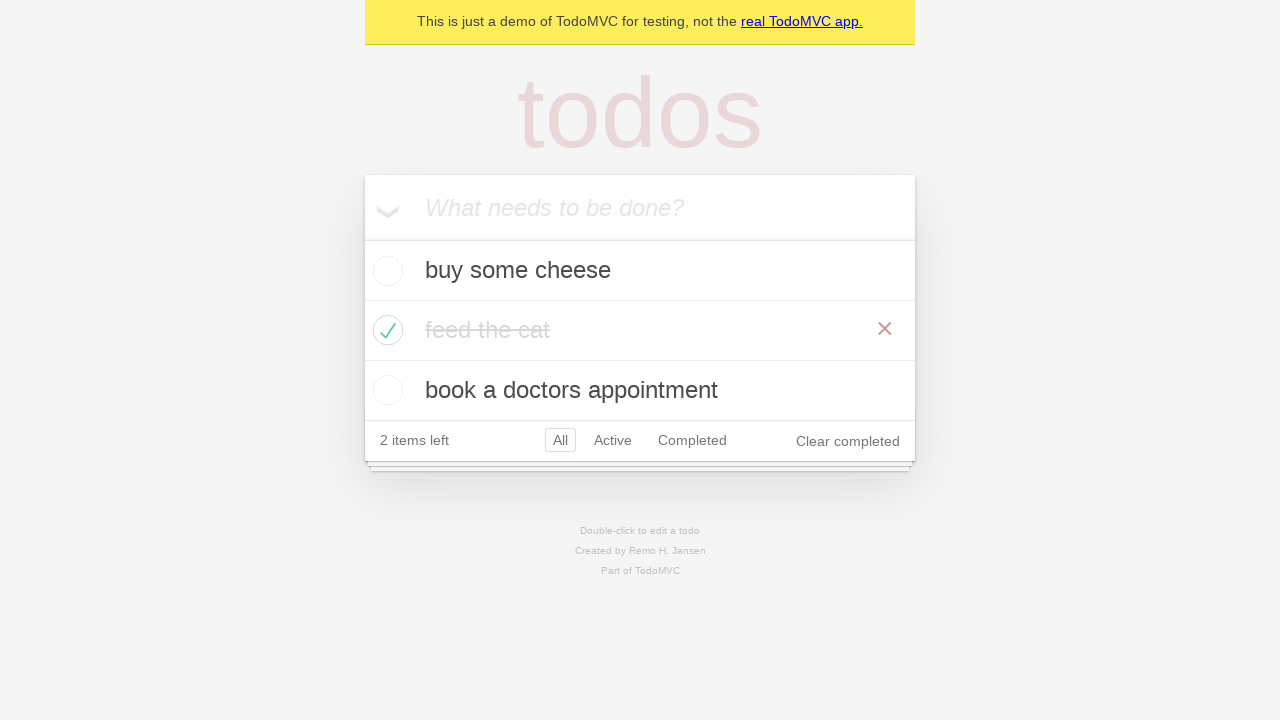